Tests triangle classifier with sides 1, 1, 3 to verify it correctly identifies invalid triangle

Starting URL: https://testpages.eviltester.com/styled/apps/triangle/triangle001.html

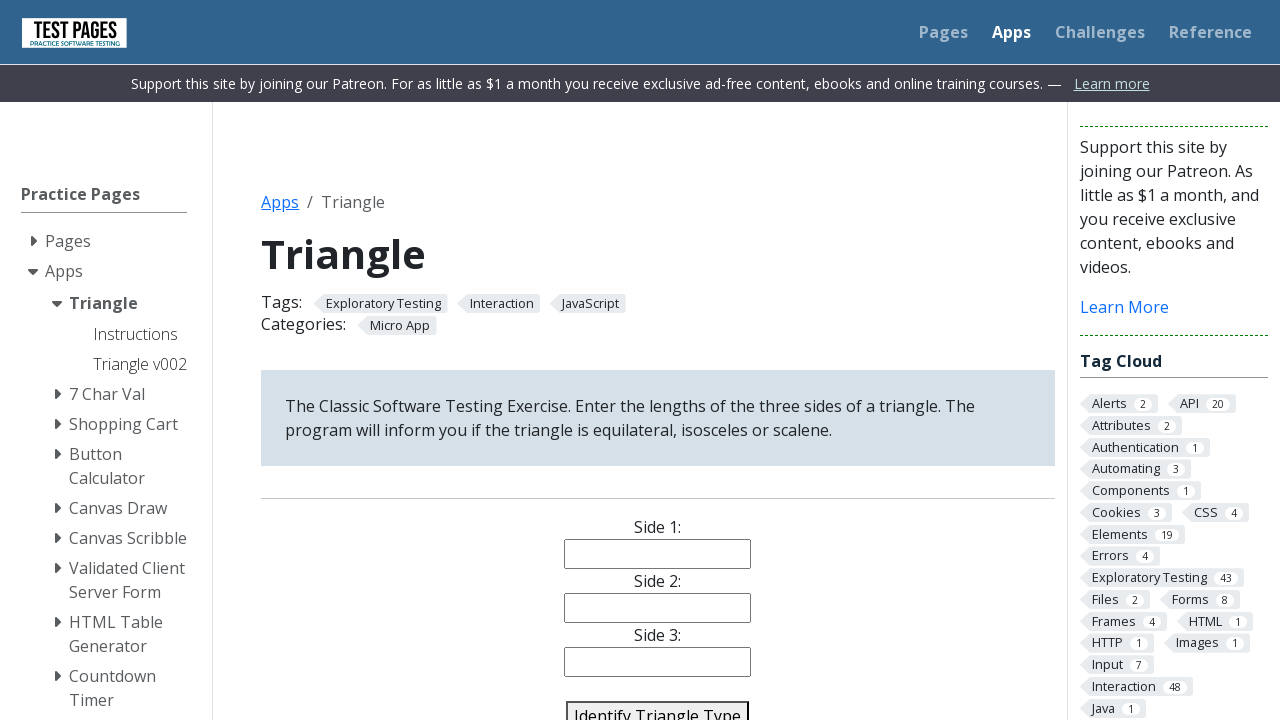

Cleared side 1 input field on #side1
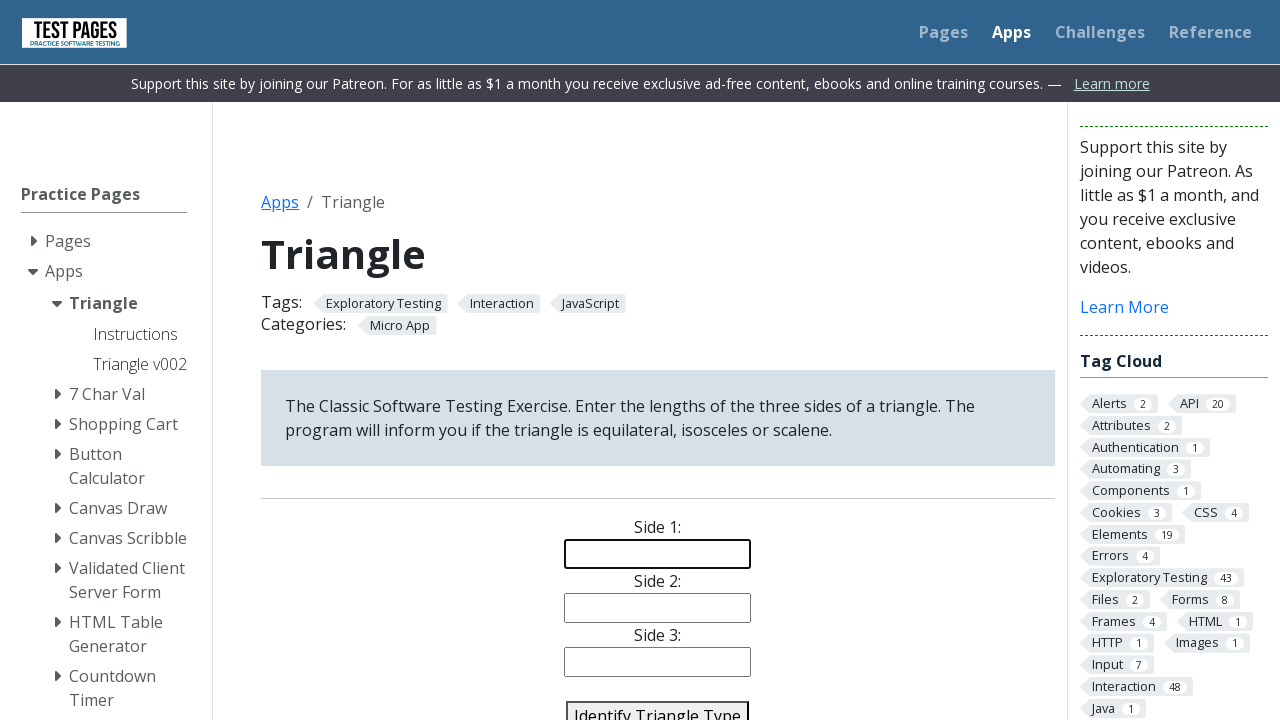

Entered '1' for side 1 on #side1
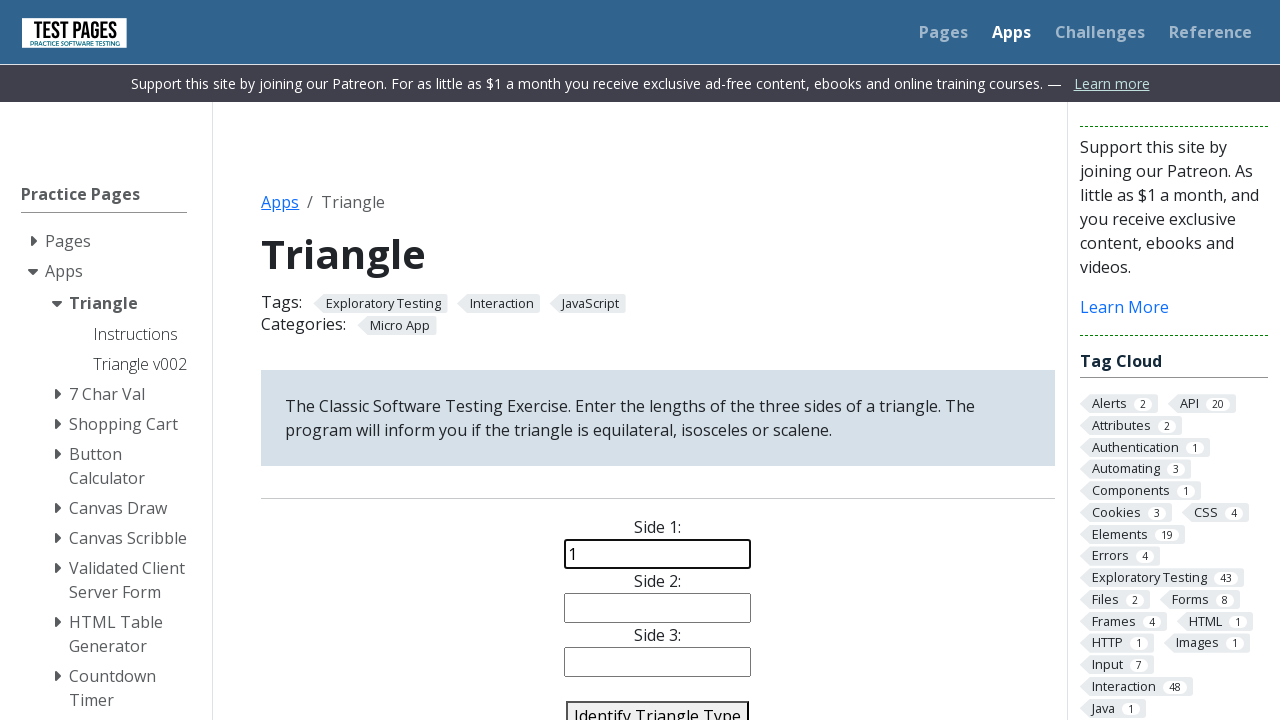

Cleared side 2 input field on #side2
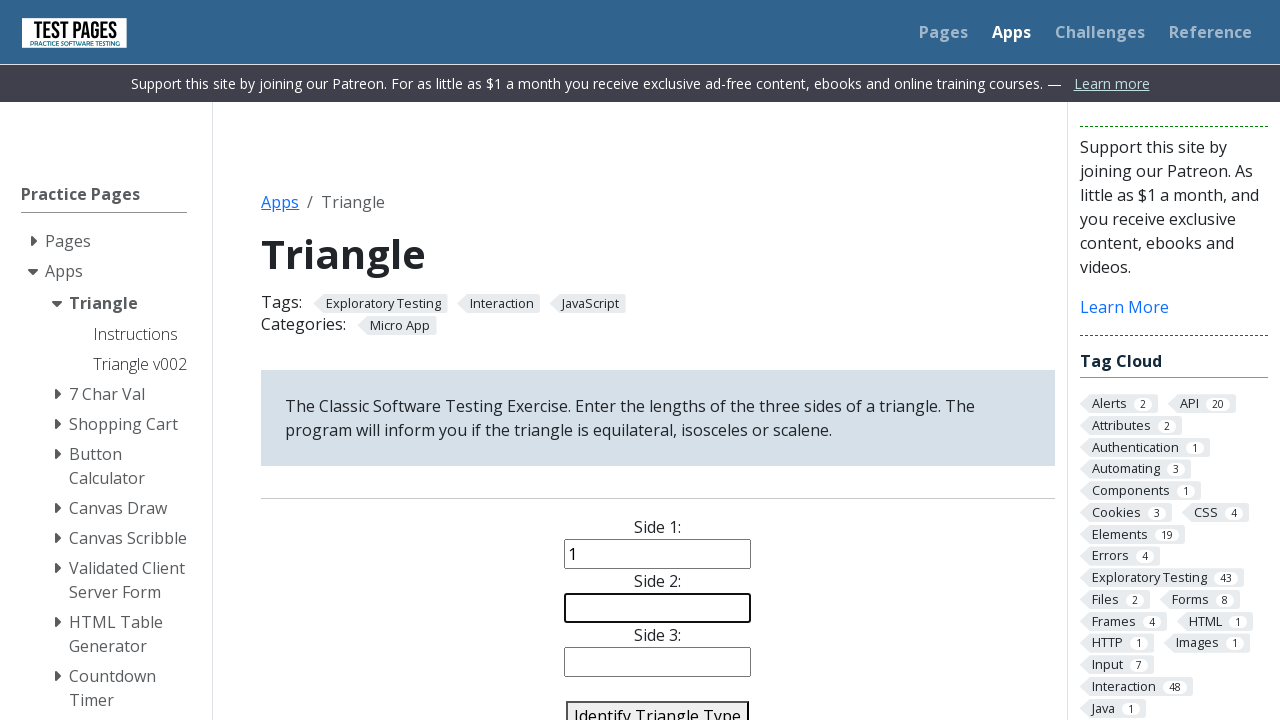

Entered '1' for side 2 on #side2
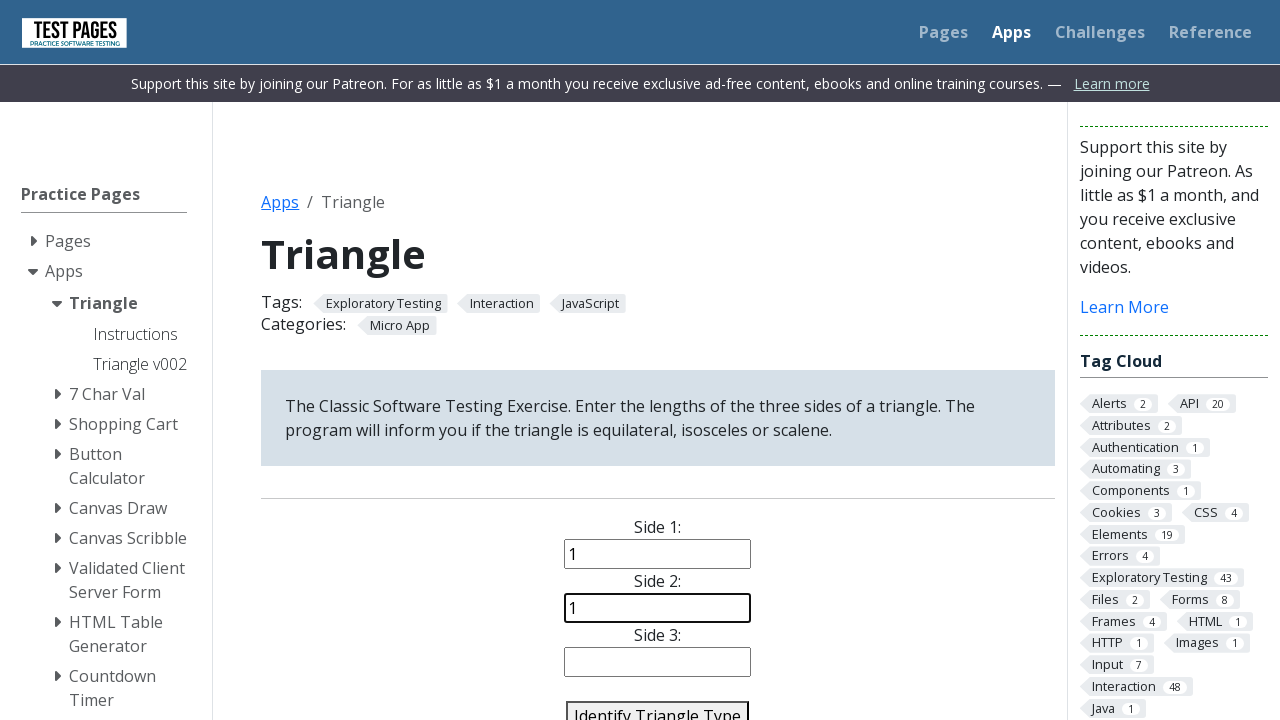

Cleared side 3 input field on #side3
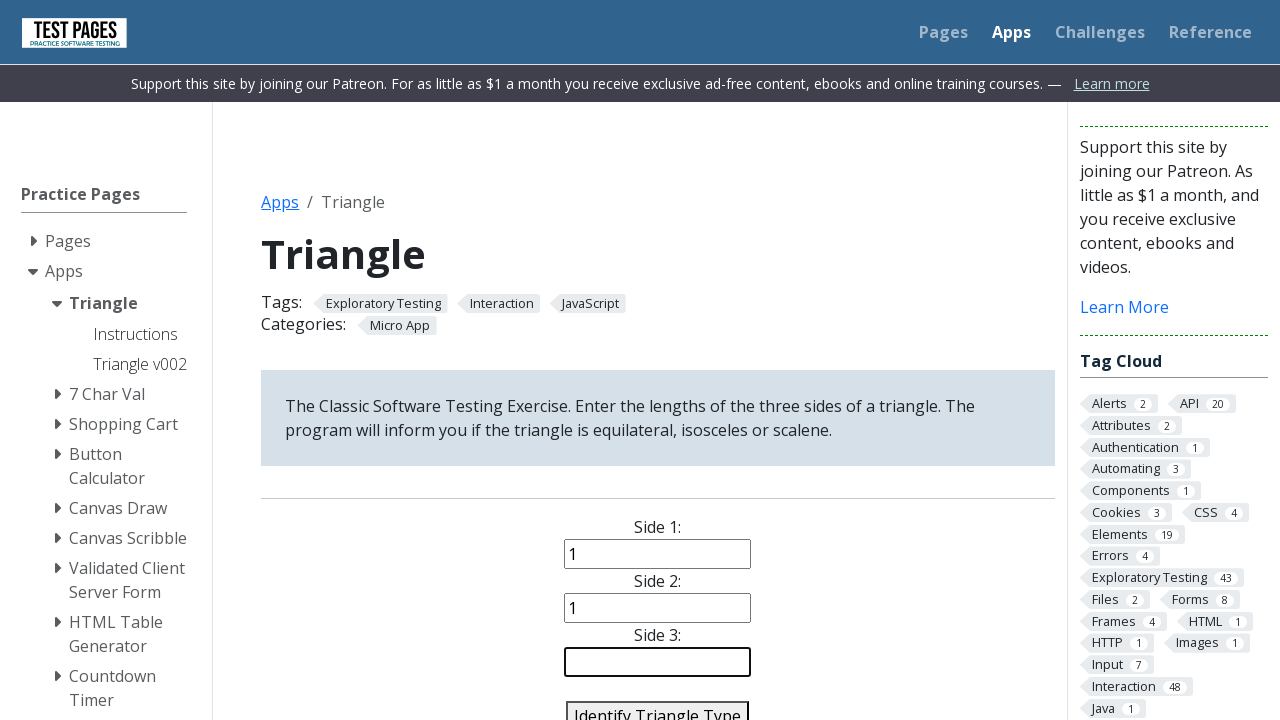

Entered '3' for side 3 on #side3
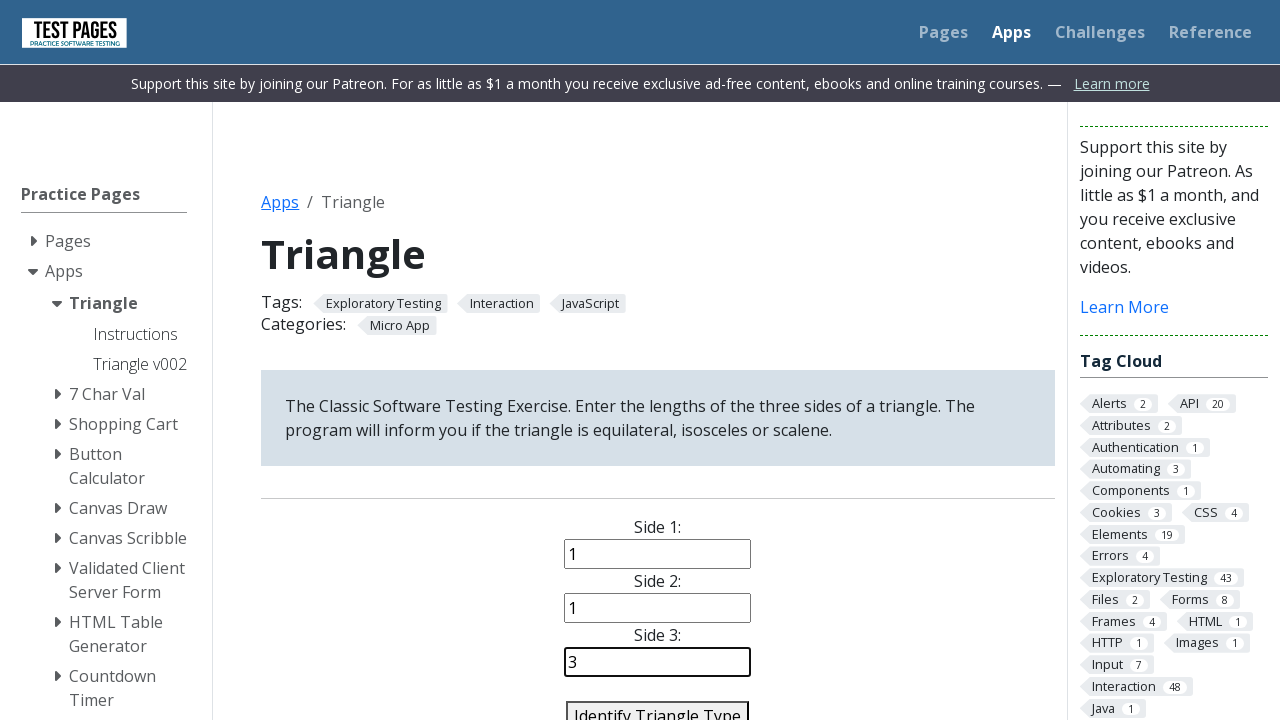

Clicked identify triangle button to classify triangle with sides 1, 1, 3 at (658, 705) on #identify-triangle-action
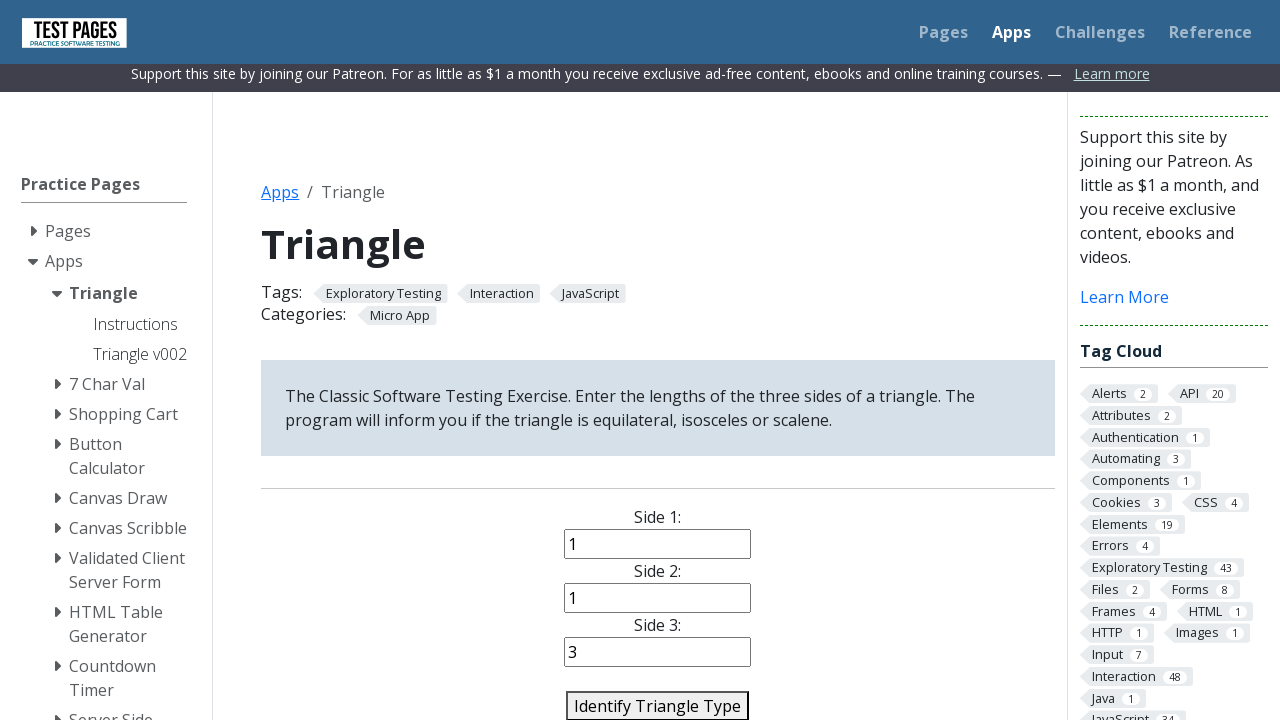

Triangle classification result displayed
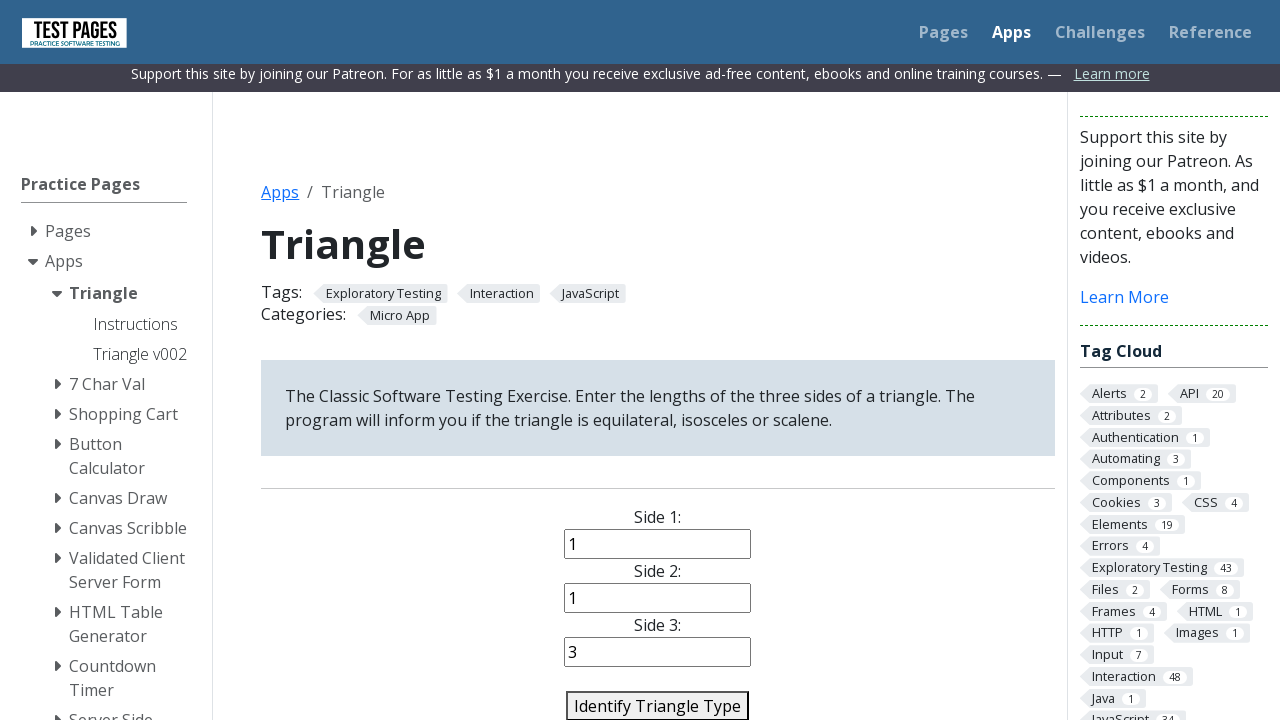

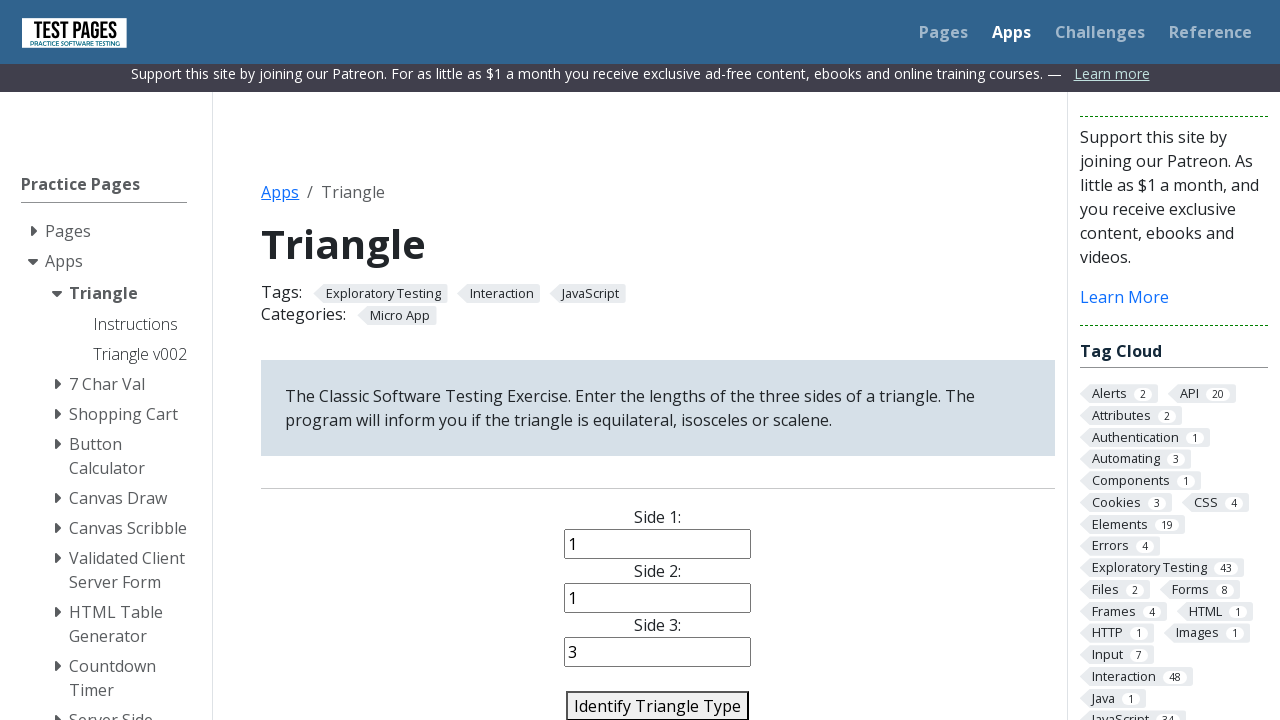